Tests the Lorem Ipsum generator by entering a byte amount, selecting the bytes radio button, and generating Lorem Ipsum text

Starting URL: https://www.lipsum.com

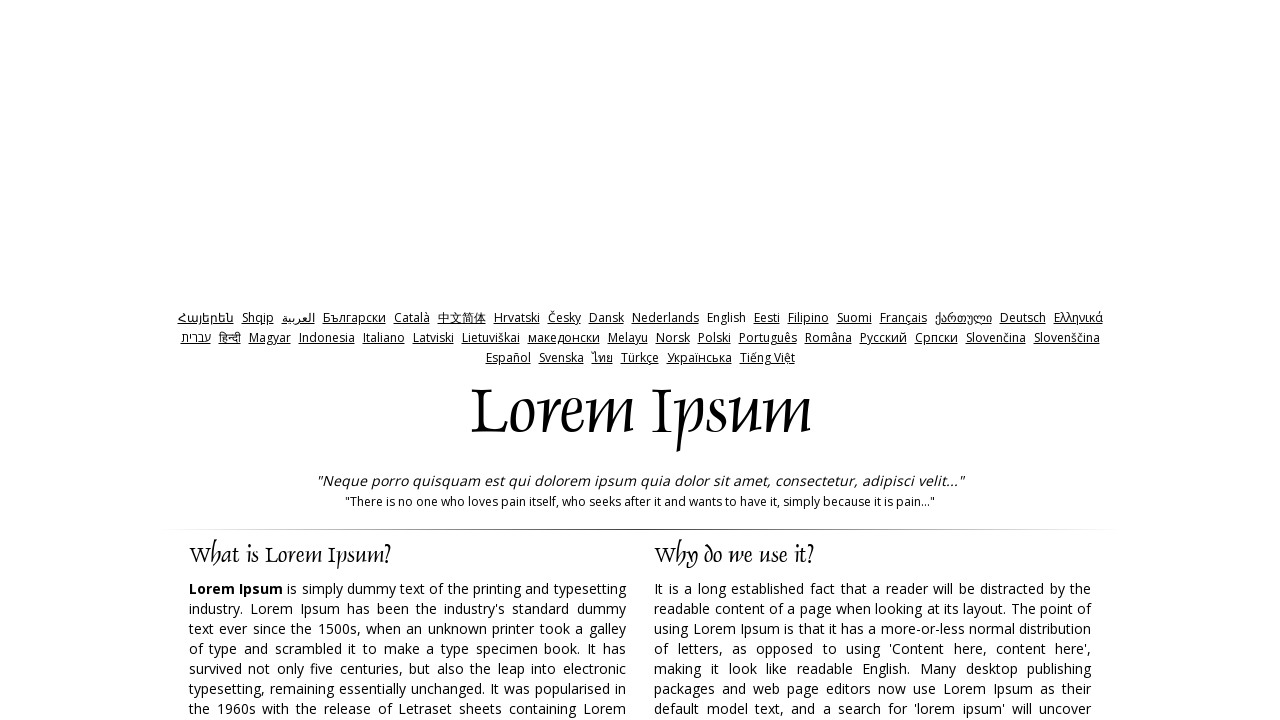

Cleared the amount input field on //*[@id='amount']
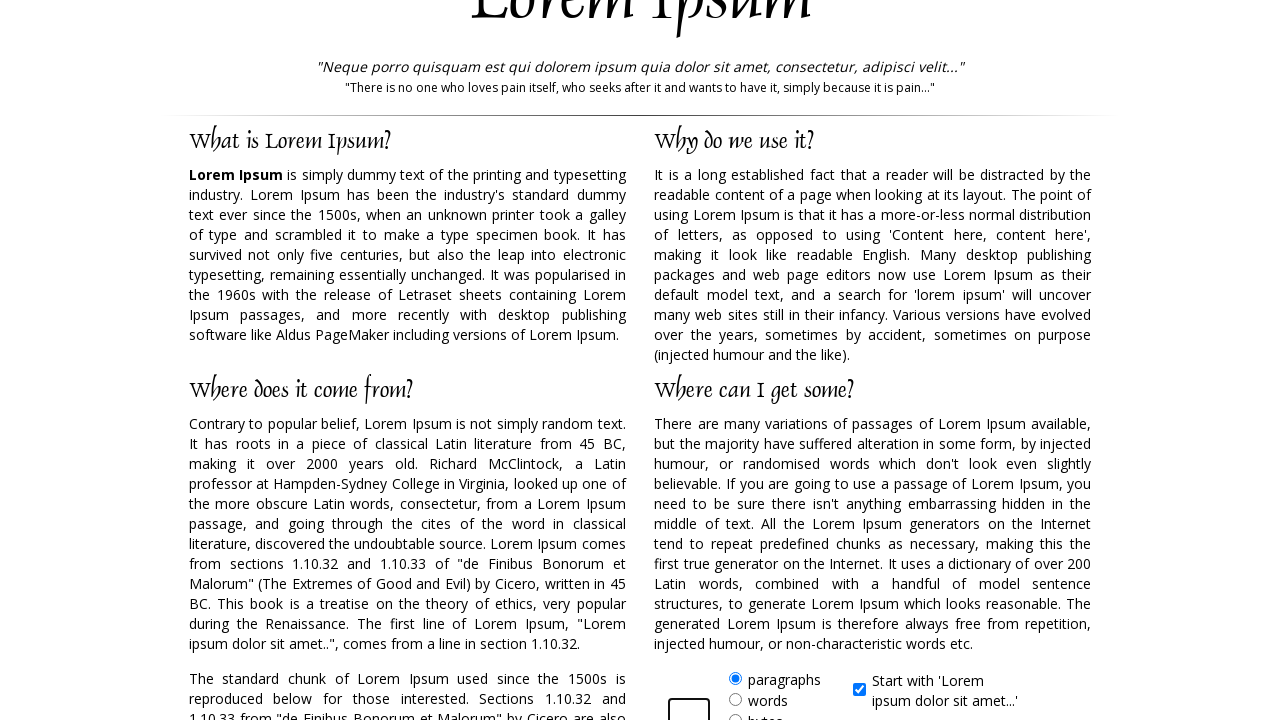

Entered 500 bytes in the amount field on //*[@id='amount']
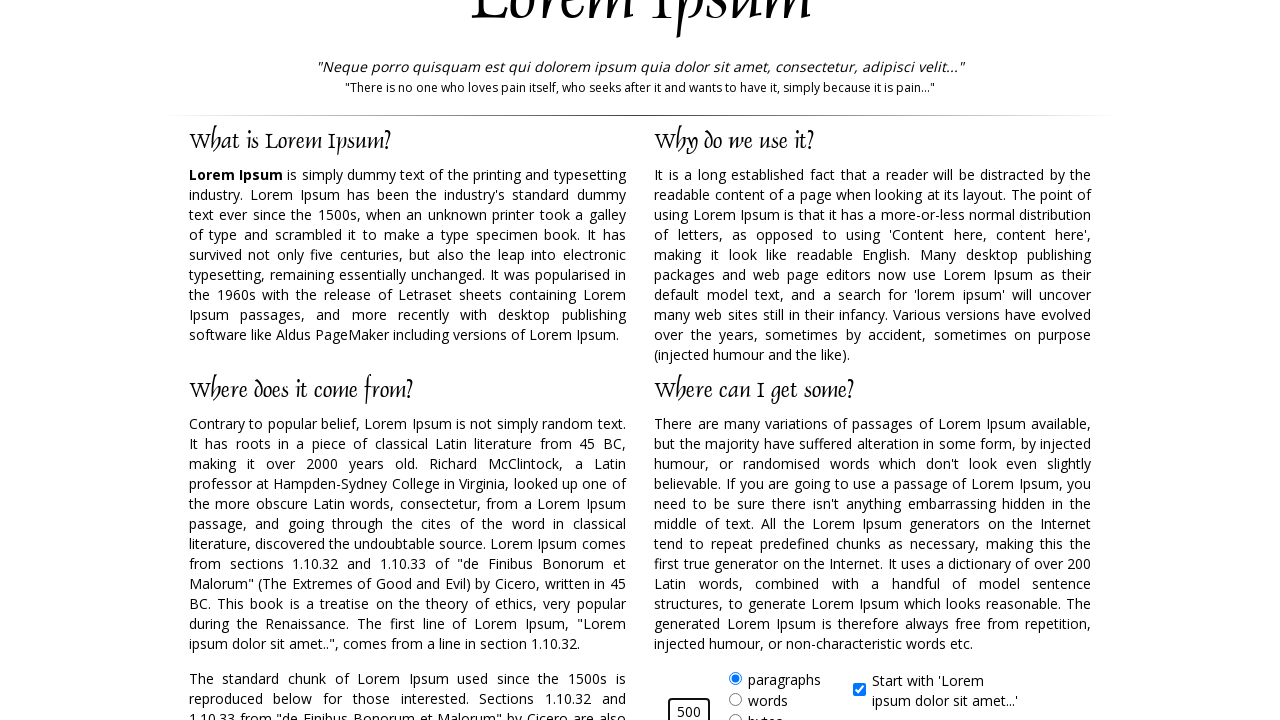

Selected the bytes radio button at (735, 714) on #bytes
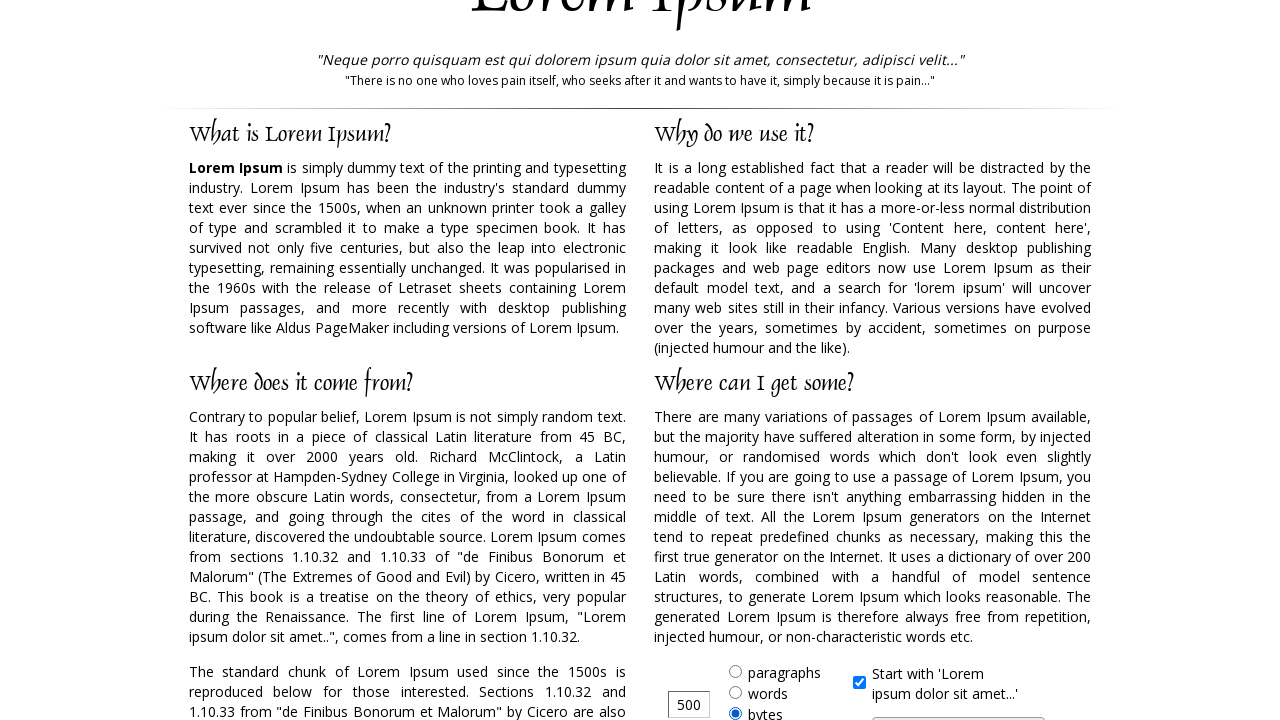

Clicked the generate button to create Lorem Ipsum text at (958, 707) on #generate
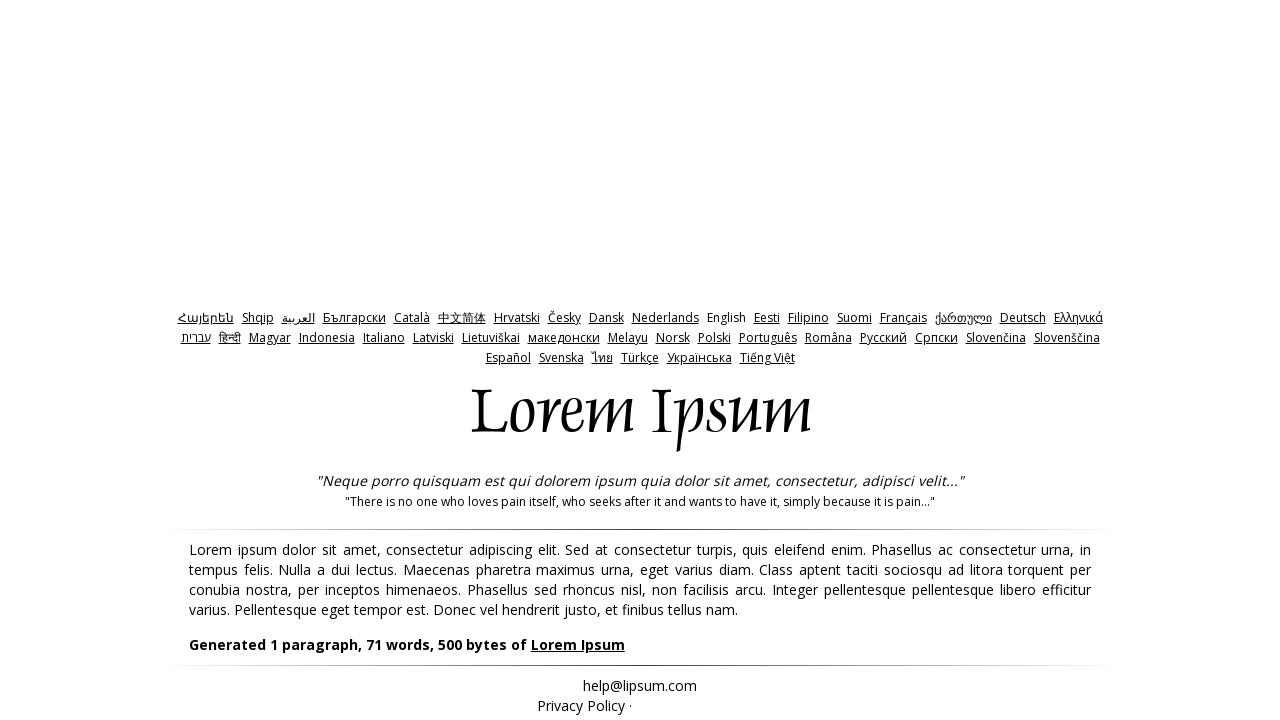

Lorem Ipsum text generated and displayed
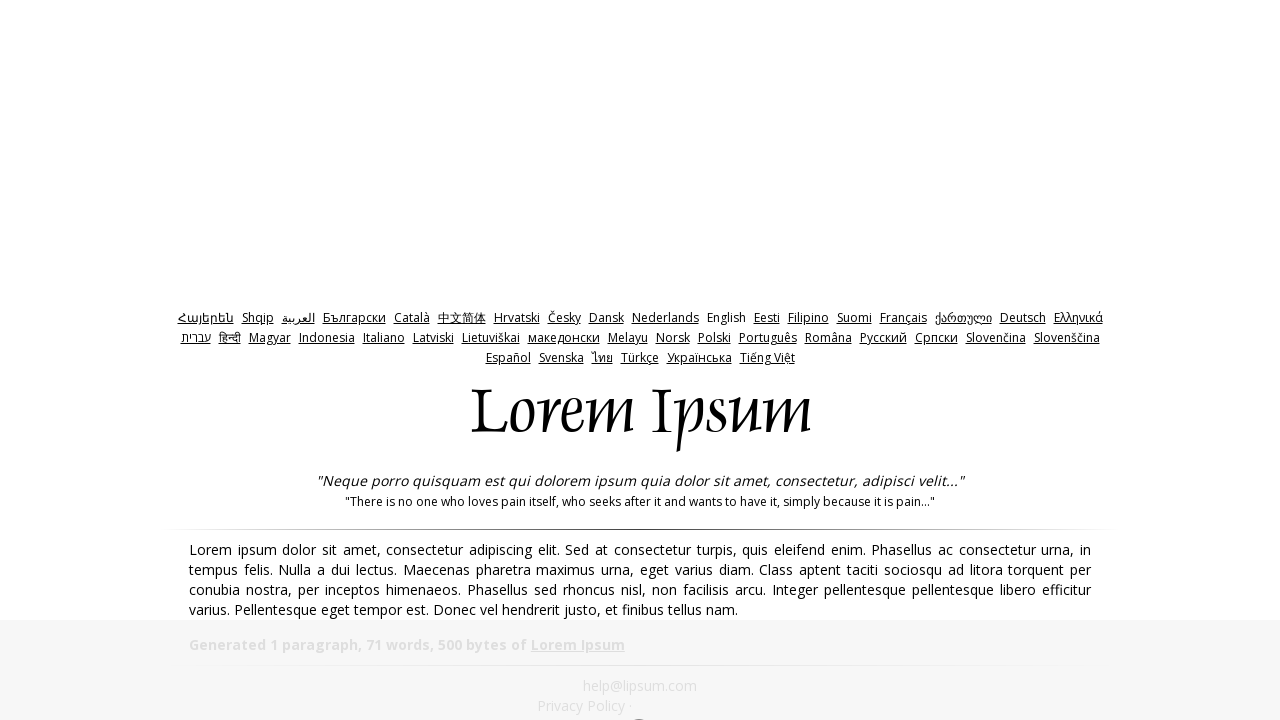

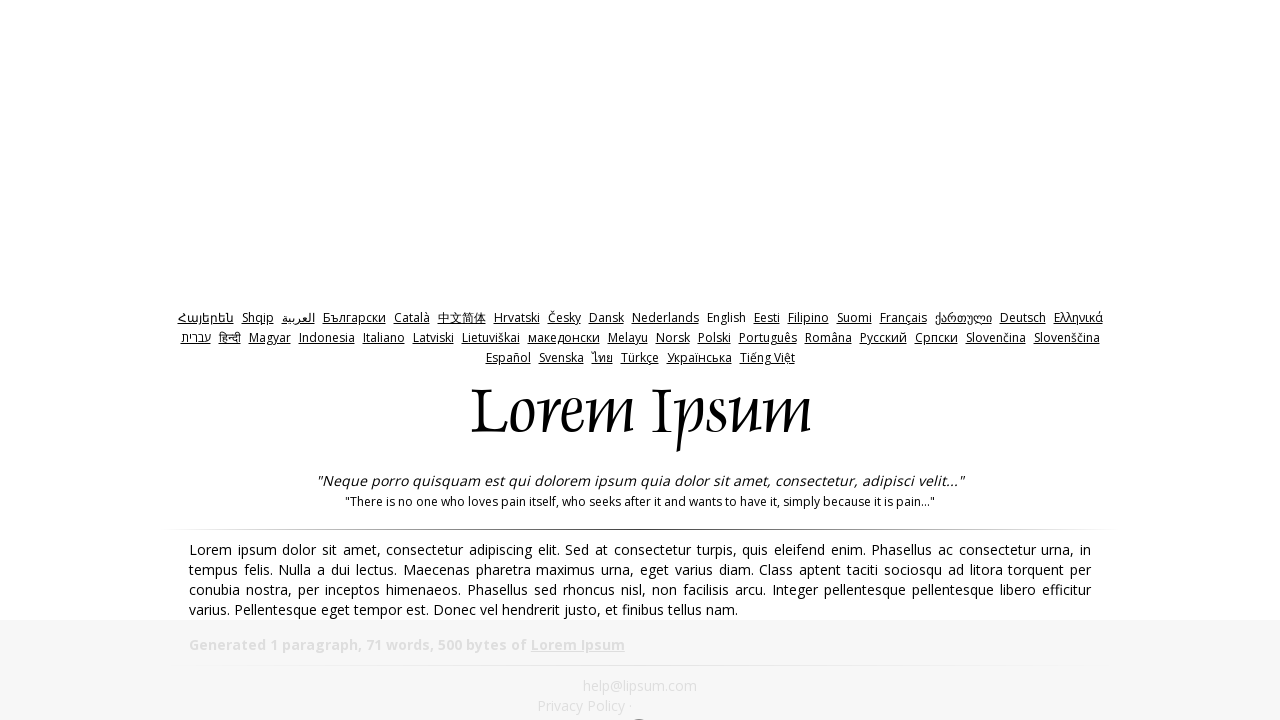